Tests gender radio button functionality by clicking each option (Other, Male, Female) and verifying the selection state

Starting URL: https://demoqa.com/automation-practice-form/

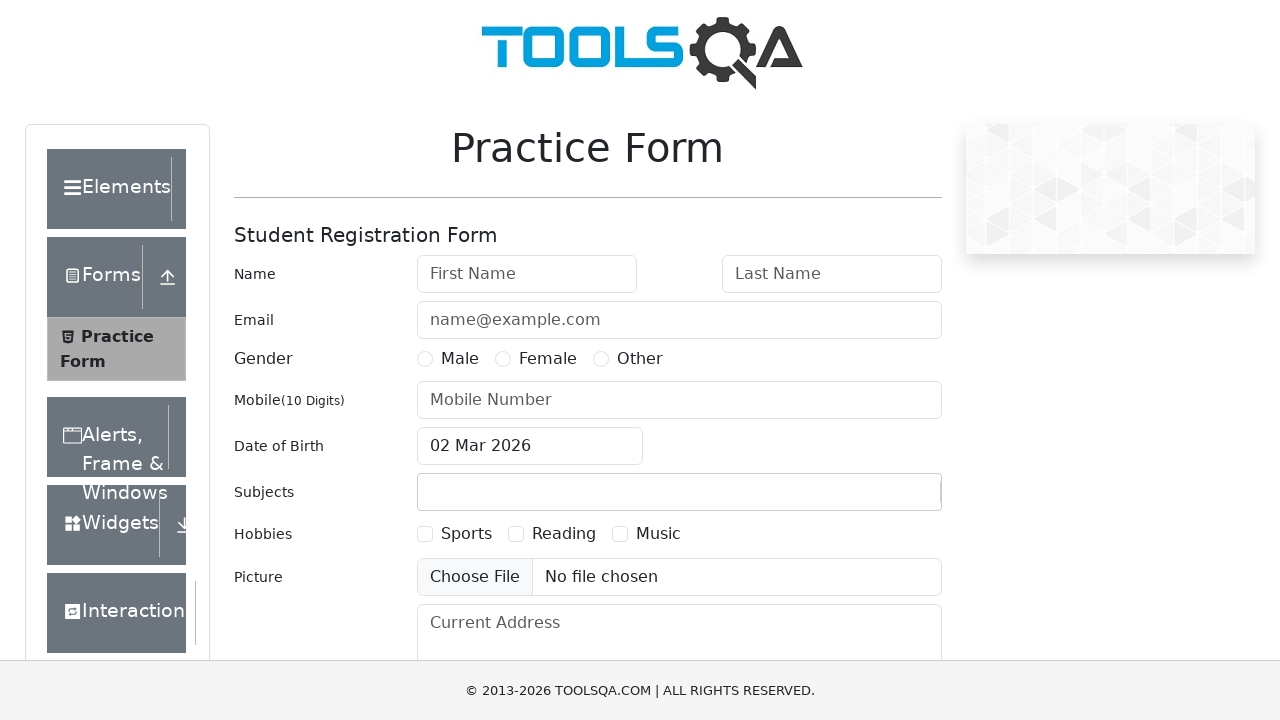

Clicked Other radio button at (640, 359) on //label[normalize-space(text())='Other']
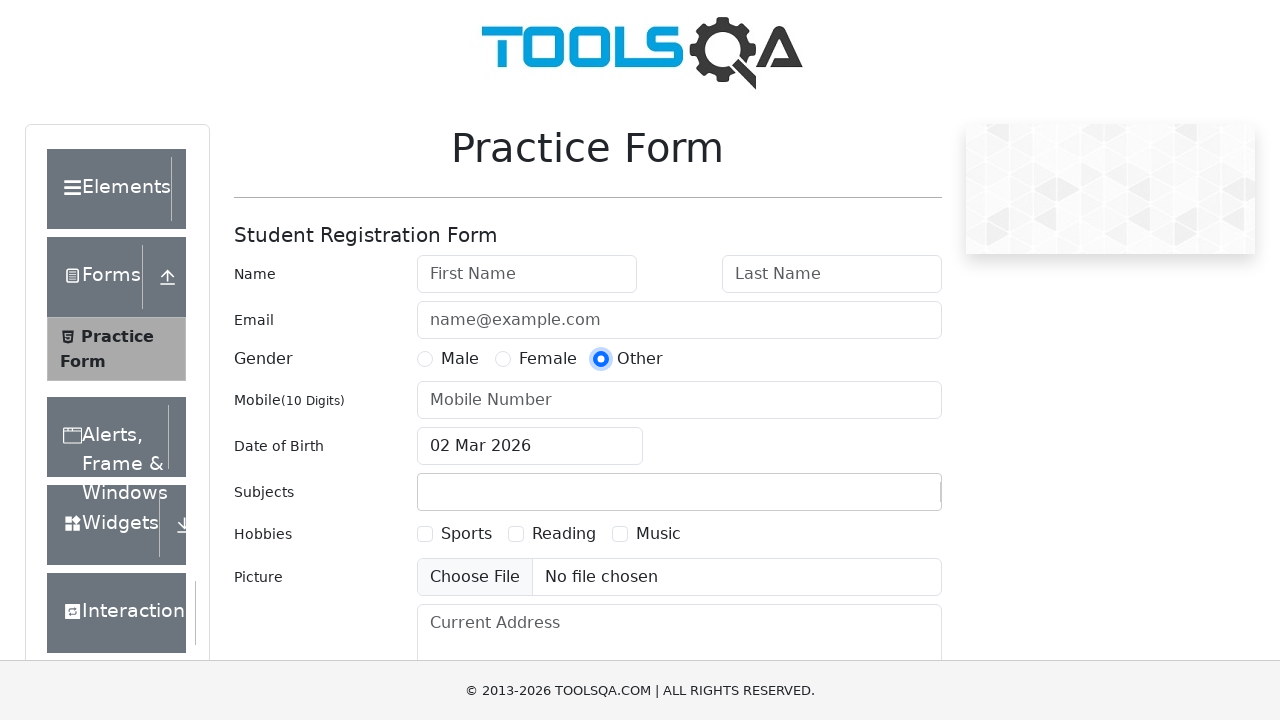

Waited for Other radio button state change
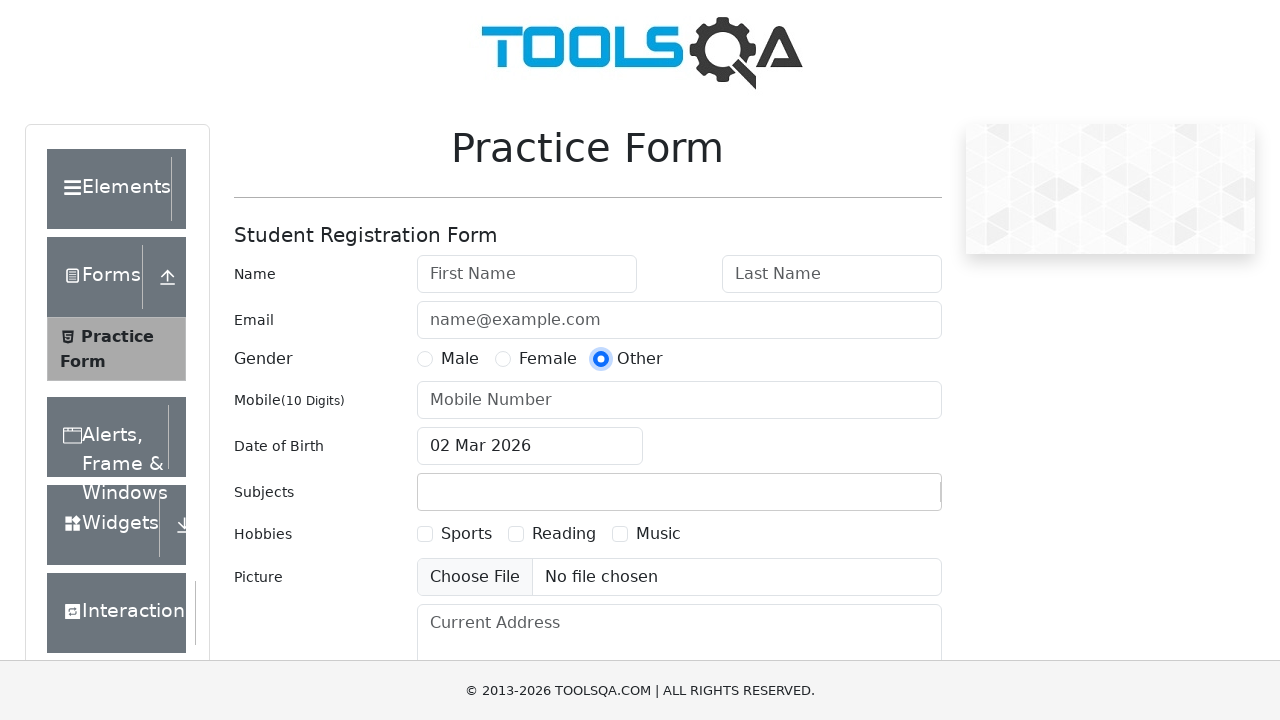

Clicked Male radio button at (460, 359) on //label[normalize-space(text())='Male']
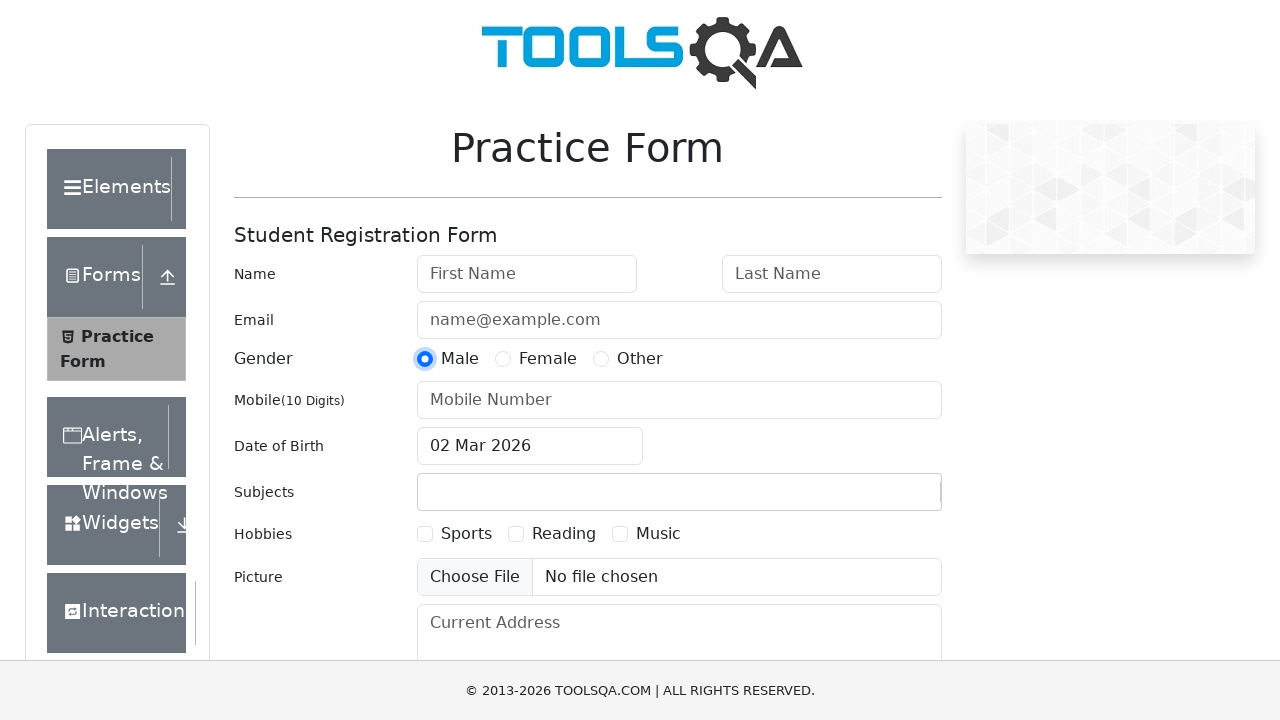

Waited for Male radio button state change
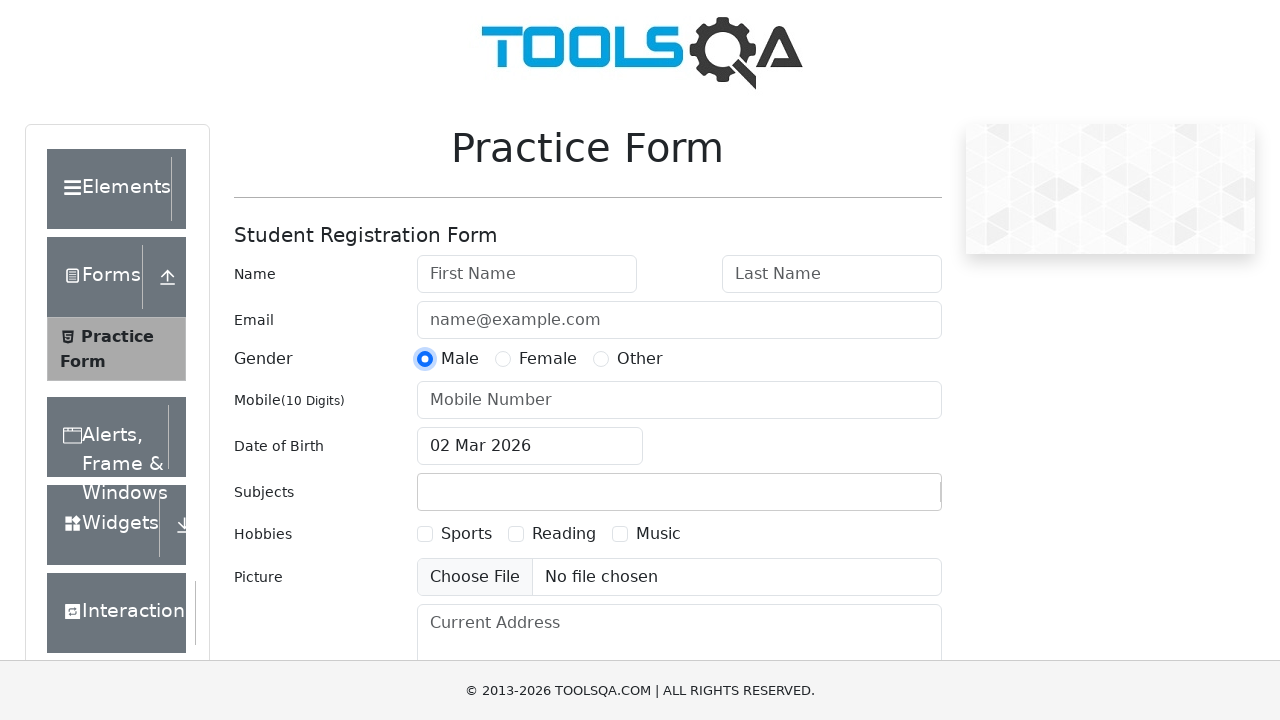

Clicked Female radio button at (548, 359) on //label[normalize-space(text())='Female']
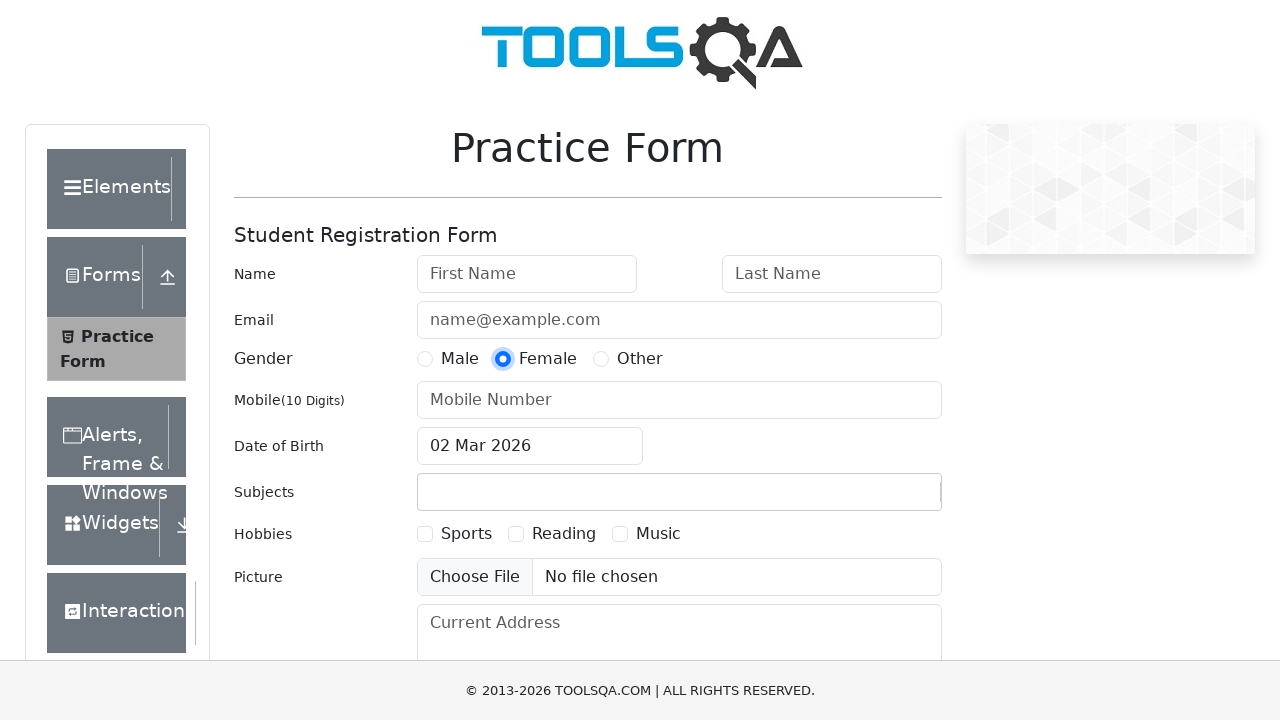

Waited for Female radio button state change
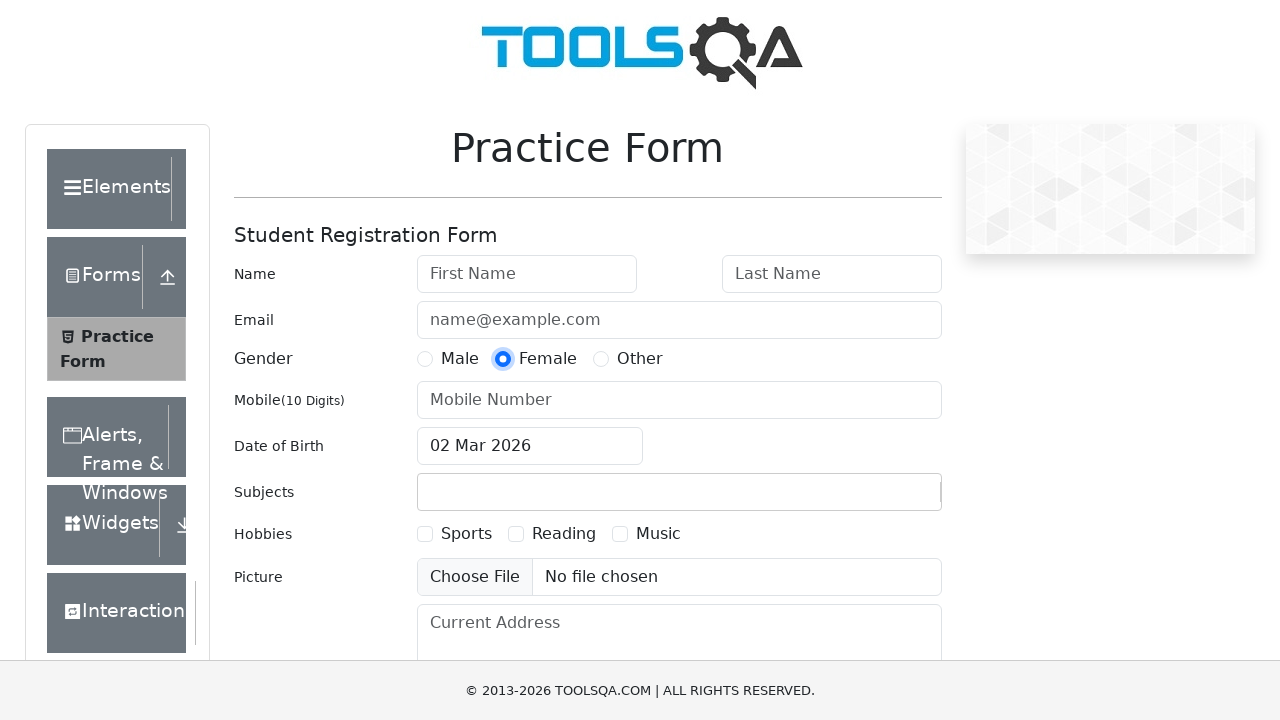

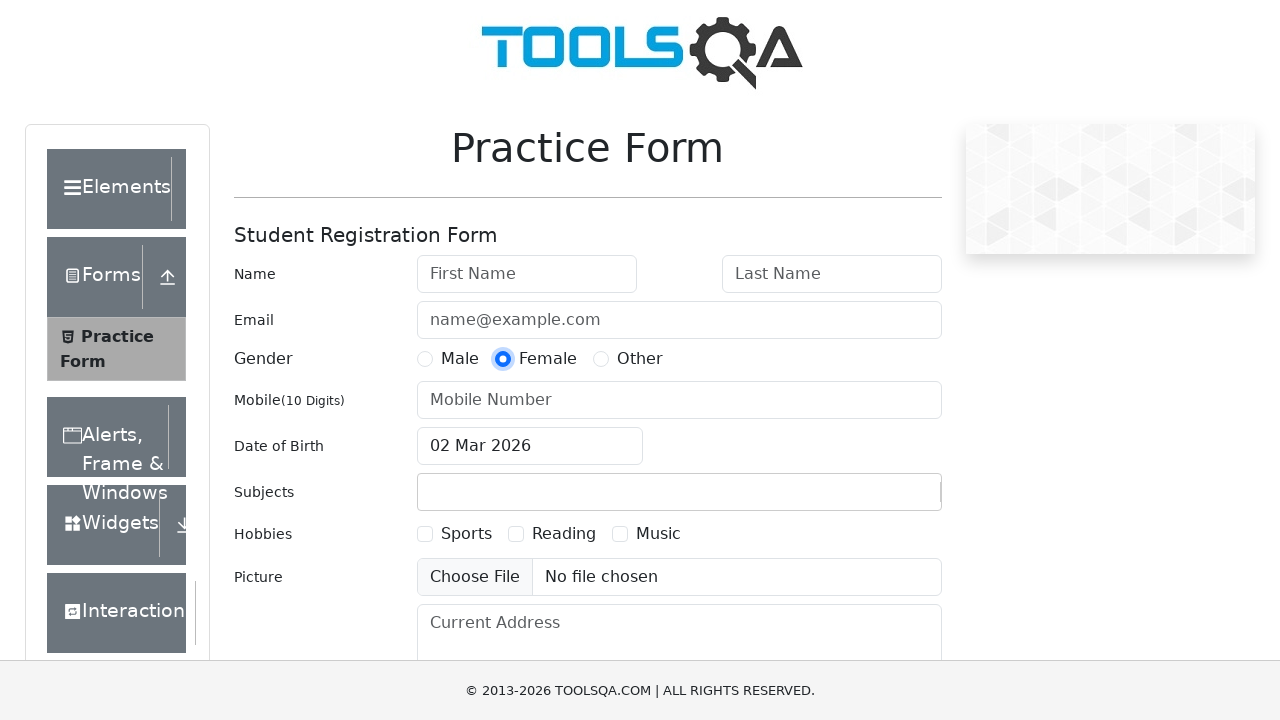